Tests scrolling functionality on the Selenium website by scrolling to make specific elements visible in the viewport

Starting URL: https://www.selenium.dev/

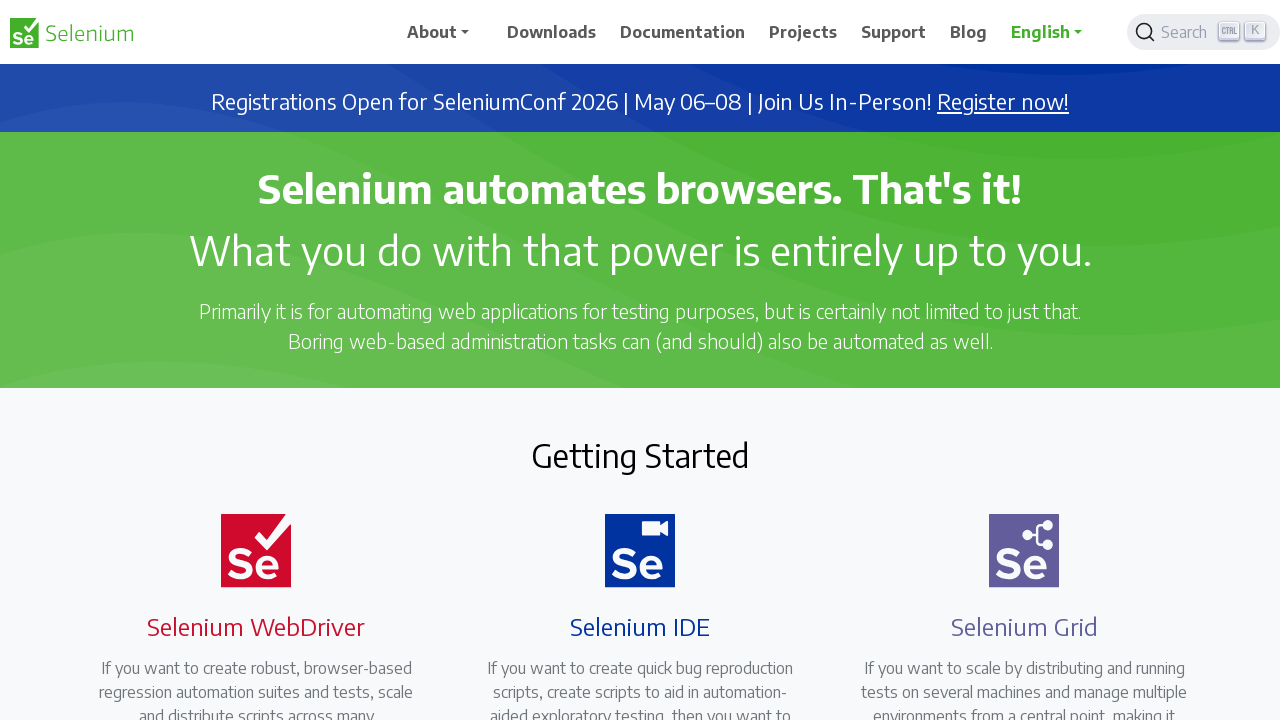

Located 'Selenium IDE' element
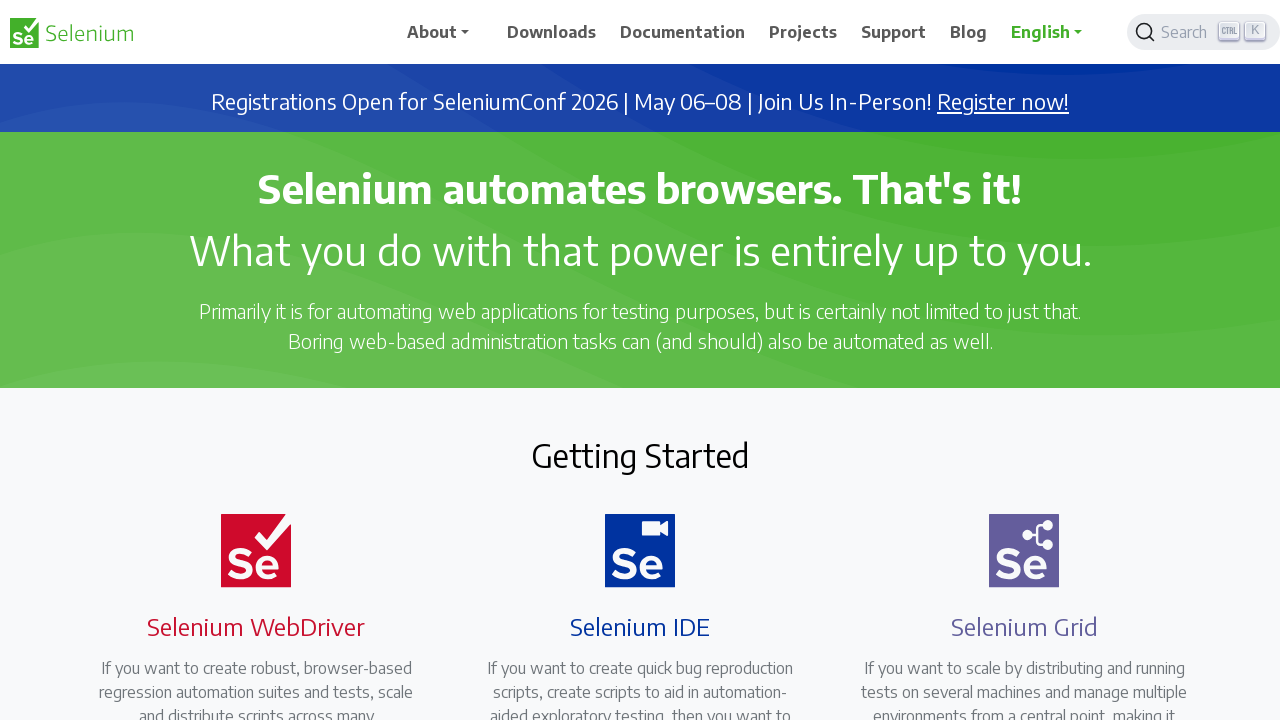

Located 'Support the Selenium Project' element
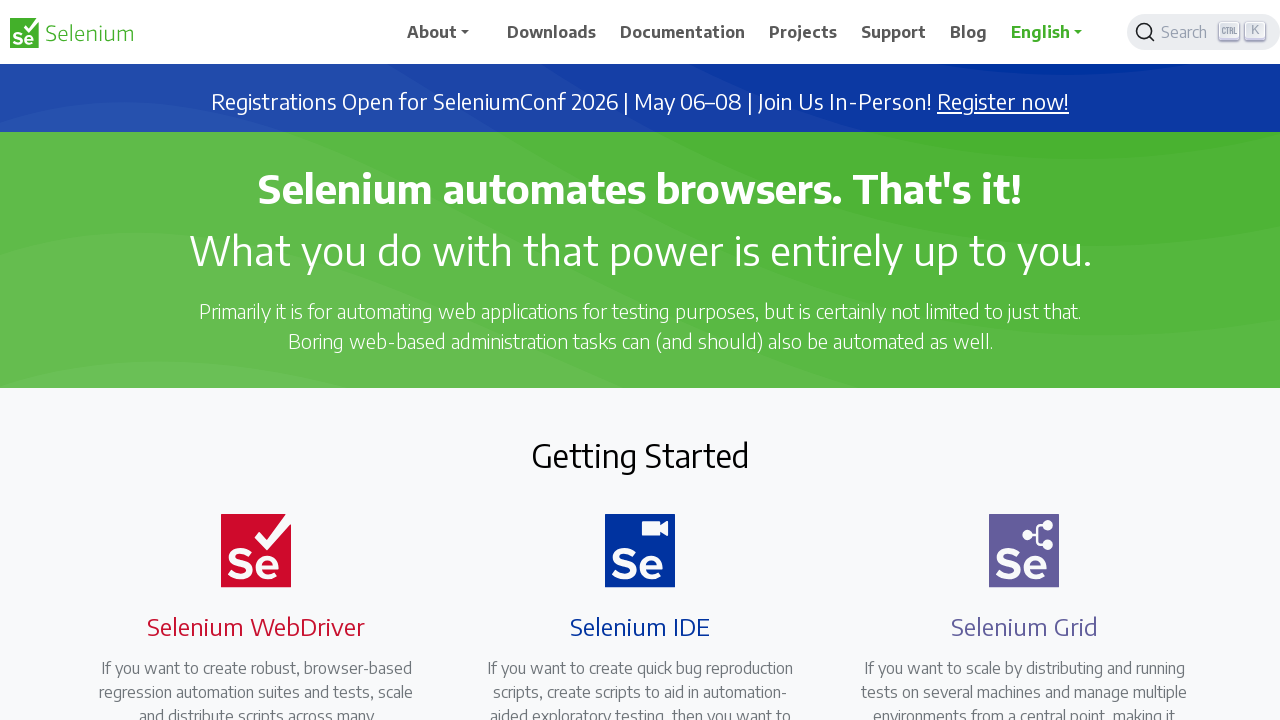

Scrolled to make 'Support the Selenium Project' element visible in viewport
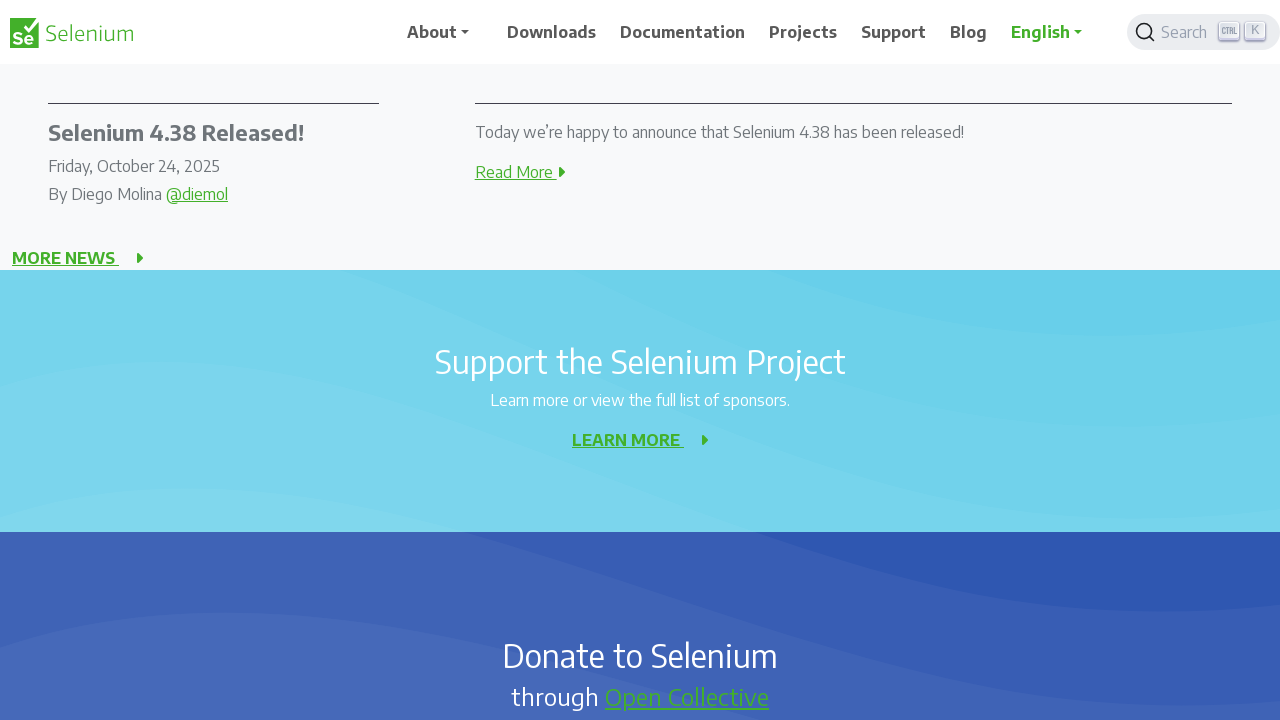

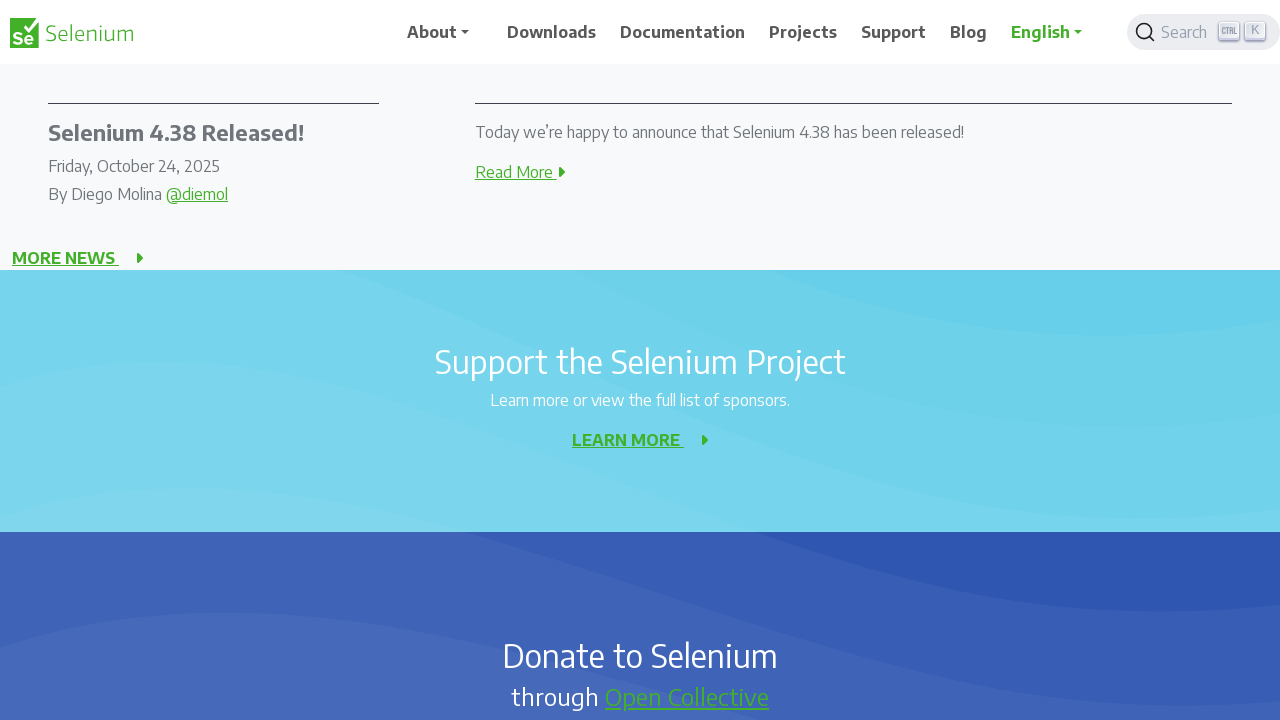